Tests browser alert handling by clicking a link that triggers an alert popup on Selenium's documentation page, then dismissing the alert.

Starting URL: https://www.selenium.dev/documentation/webdriver/browser/alerts/

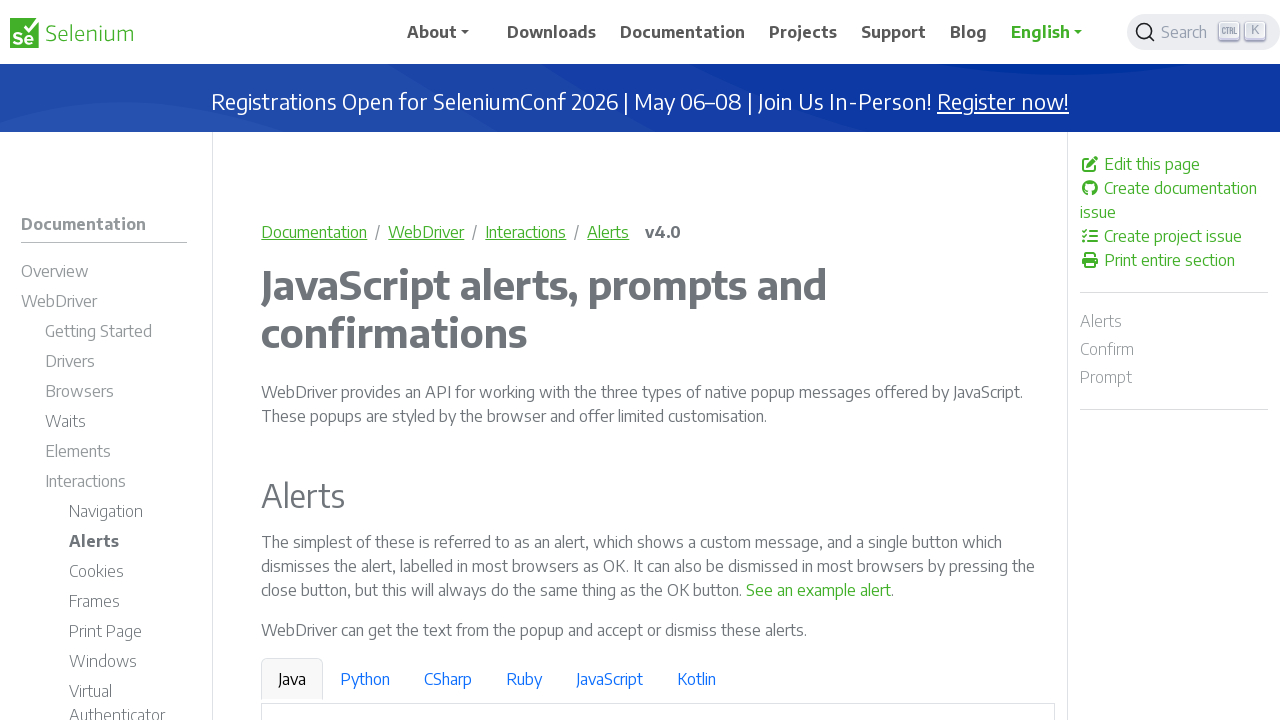

Set up dialog handler to automatically dismiss alerts
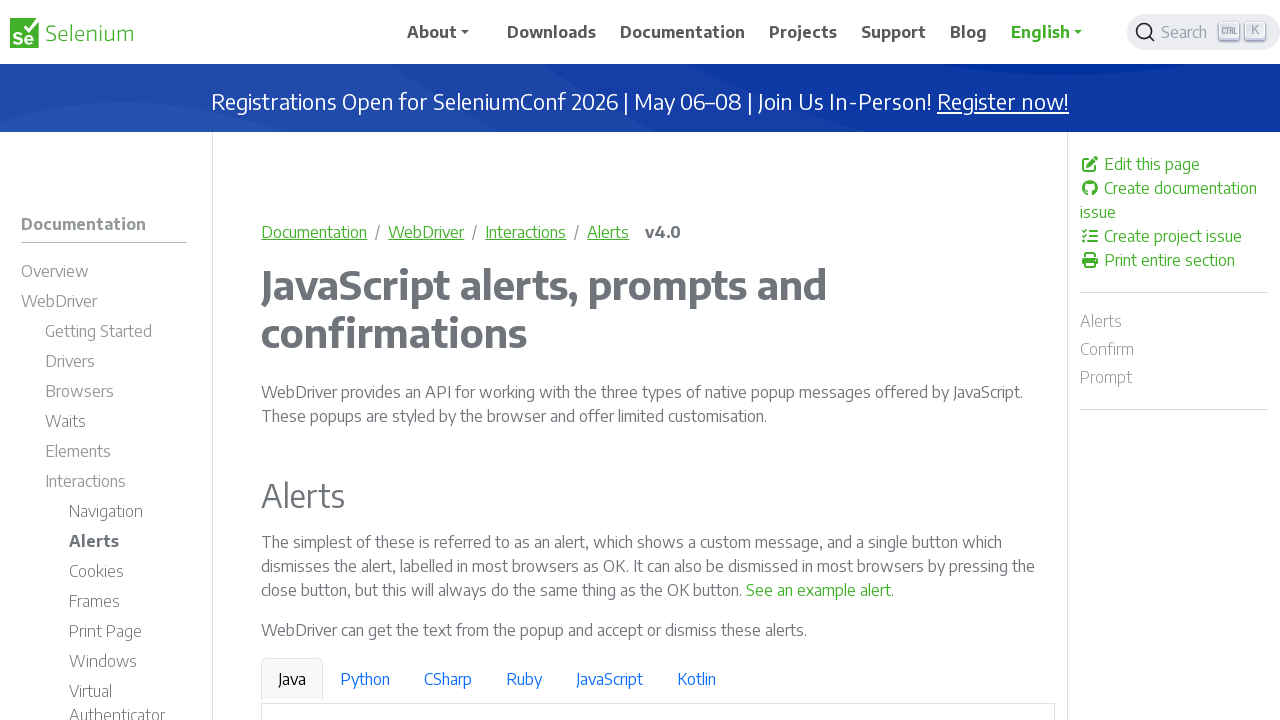

Clicked the 'See an example alert' link to trigger alert popup at (964, 361) on xpath=/html/body/div/div[1]/div/main/div/p[4]/a
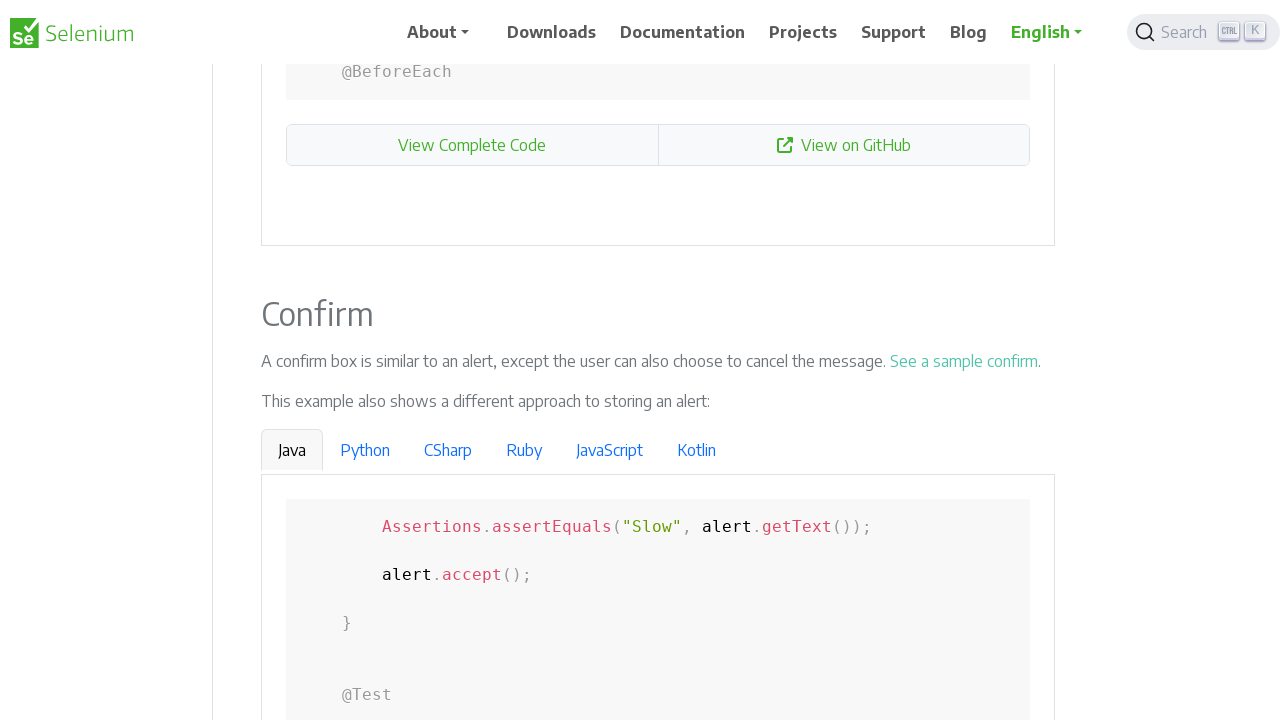

Waited for alert dismissal to complete
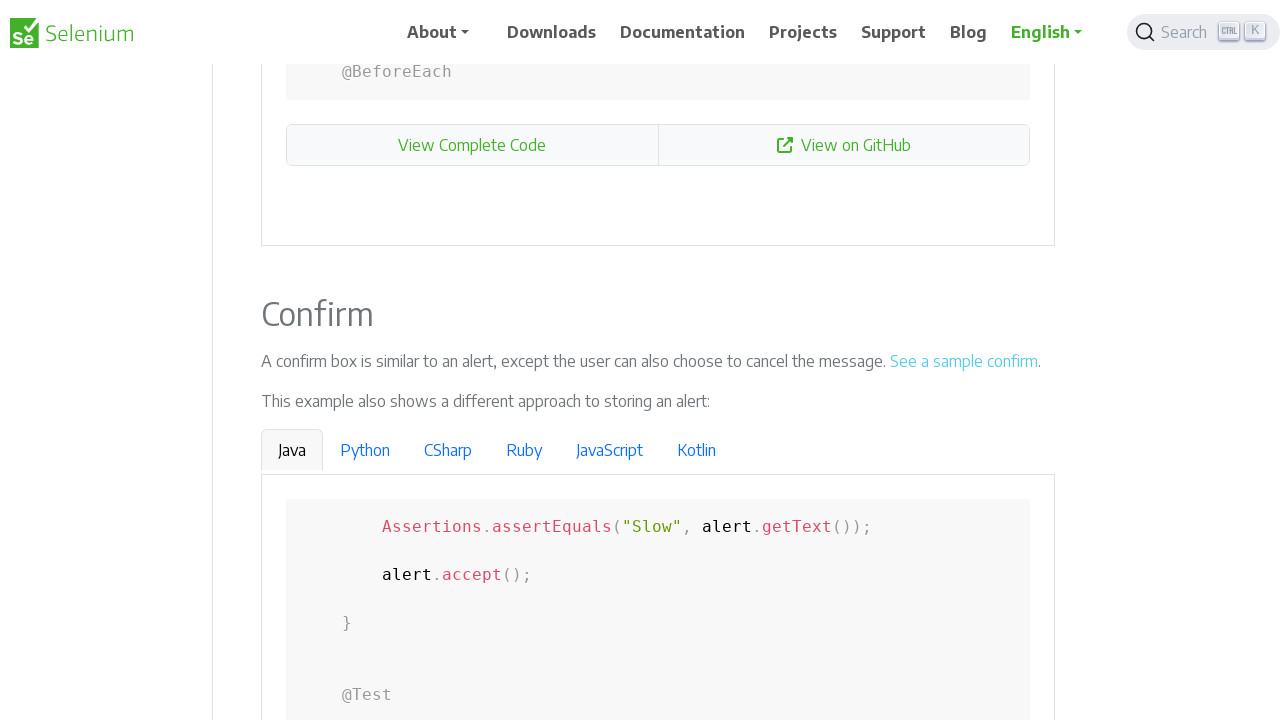

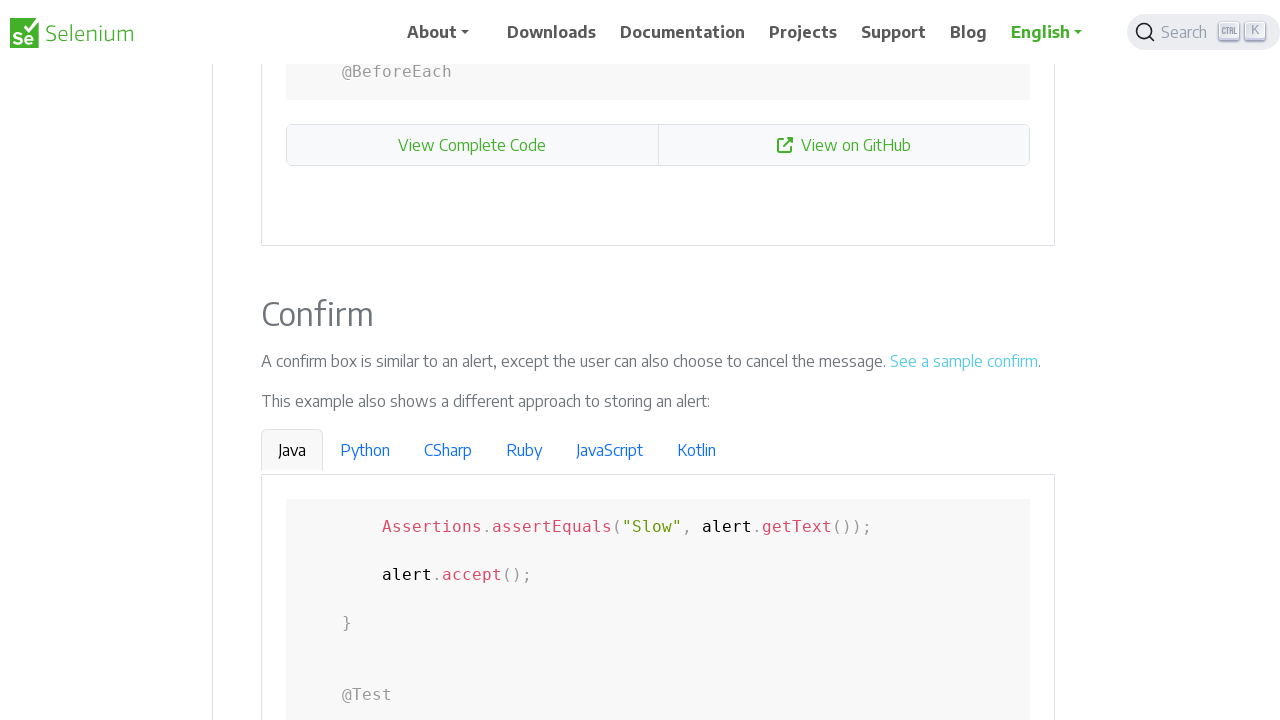